Tests mouse hover and context click actions on a practice automation page, hovering over an element, right-clicking on a "Top" link, and then clicking a "Reload" link

Starting URL: https://rahulshettyacademy.com/AutomationPractice/

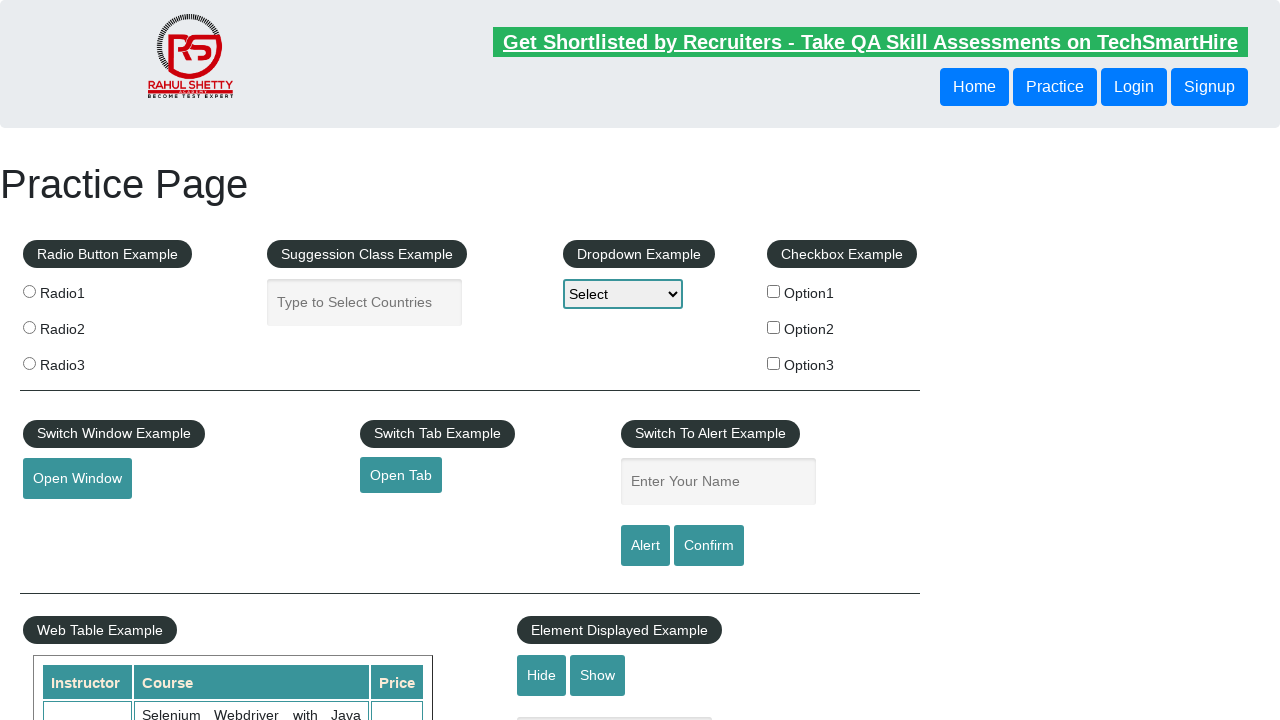

Navigated to automation practice page
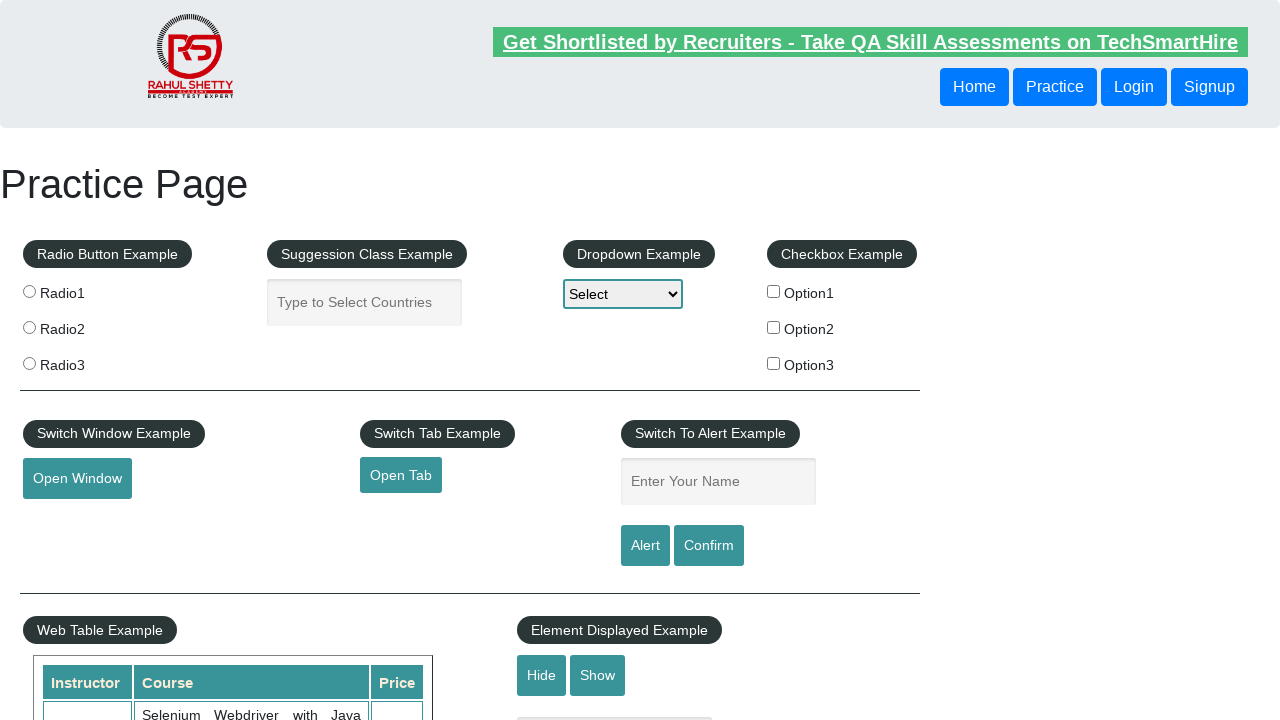

Hovered over mousehover element at (83, 361) on #mousehover
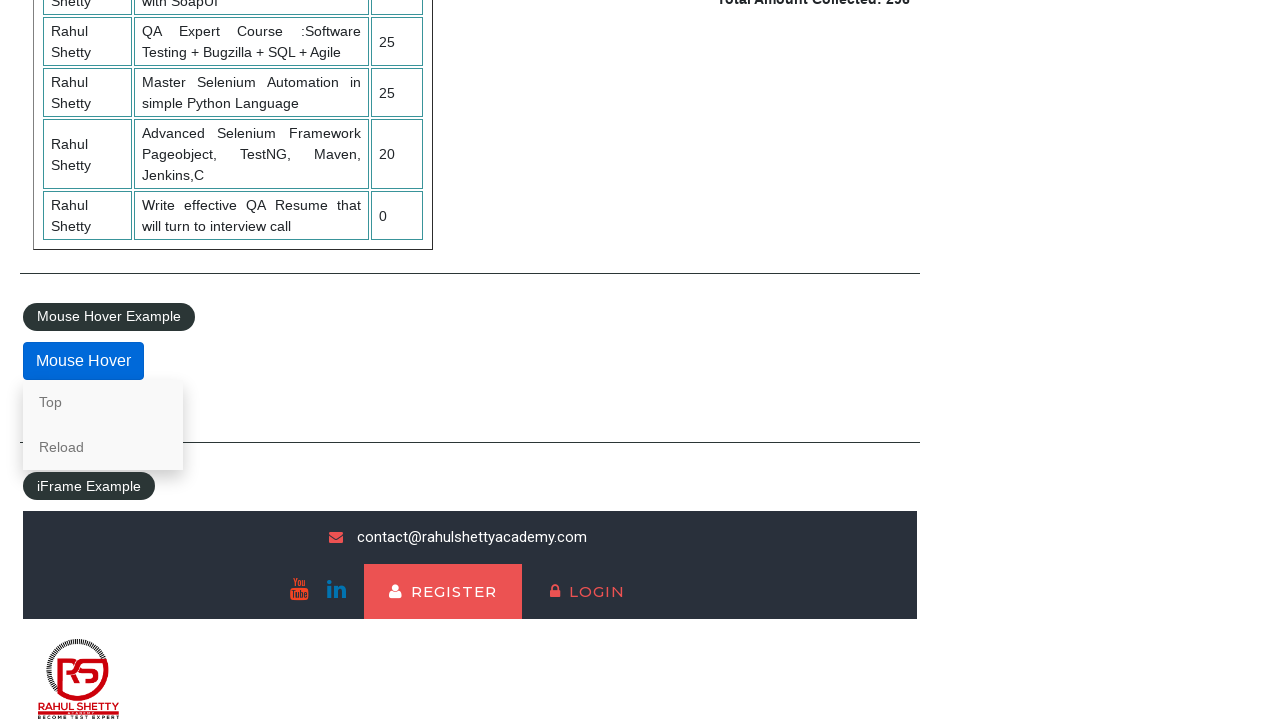

Right-clicked on the 'Top' link at (103, 402) on text=Top
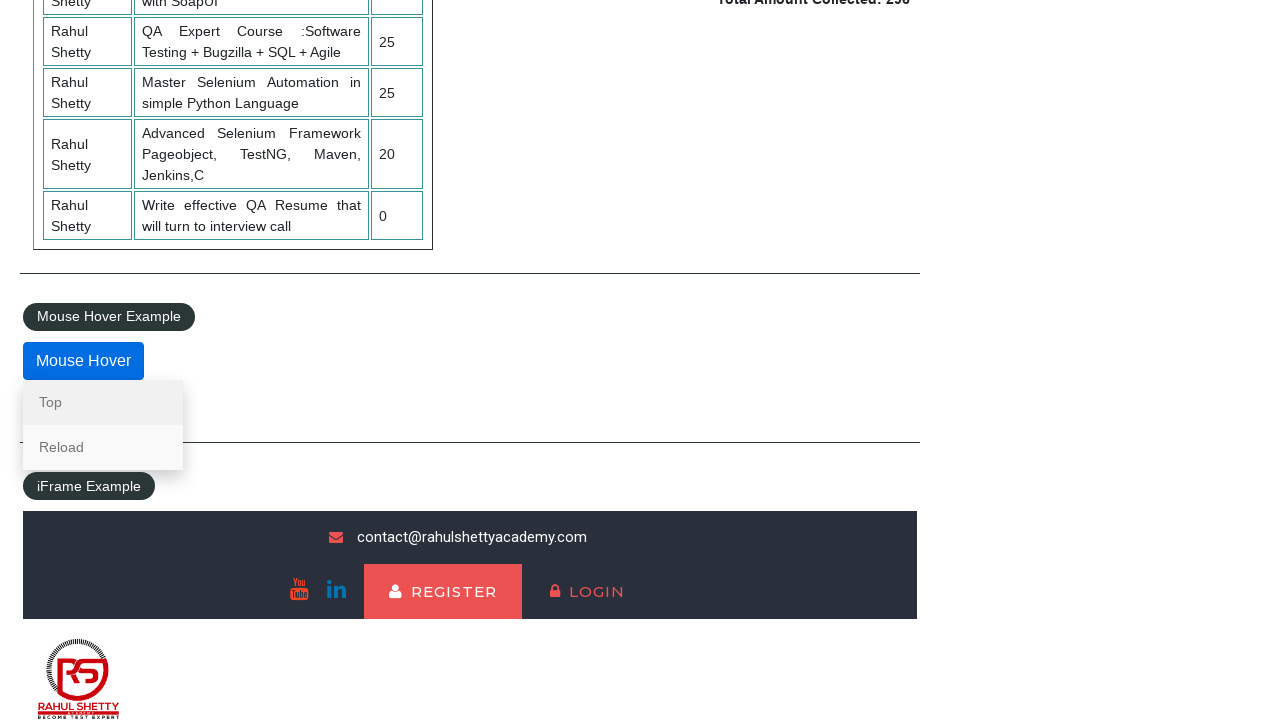

Hovered over the 'Reload' link at (103, 447) on text=Reload
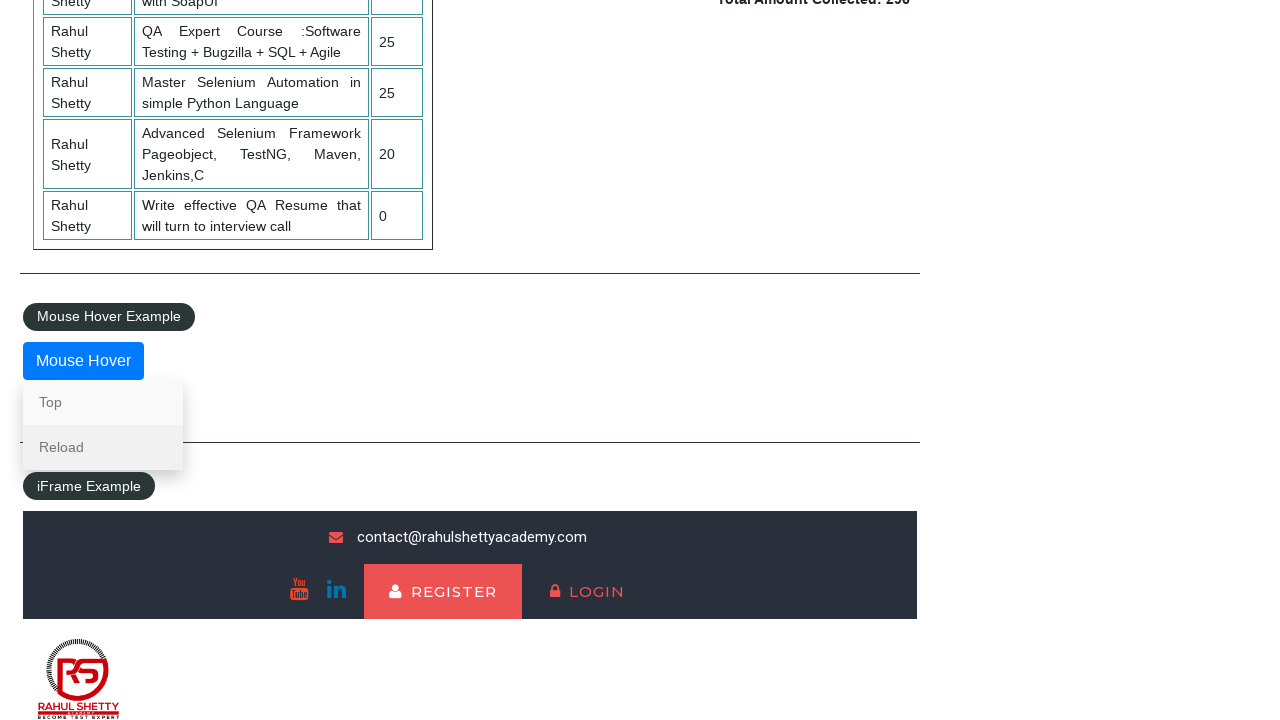

Clicked on the 'Reload' link at (103, 447) on text=Reload
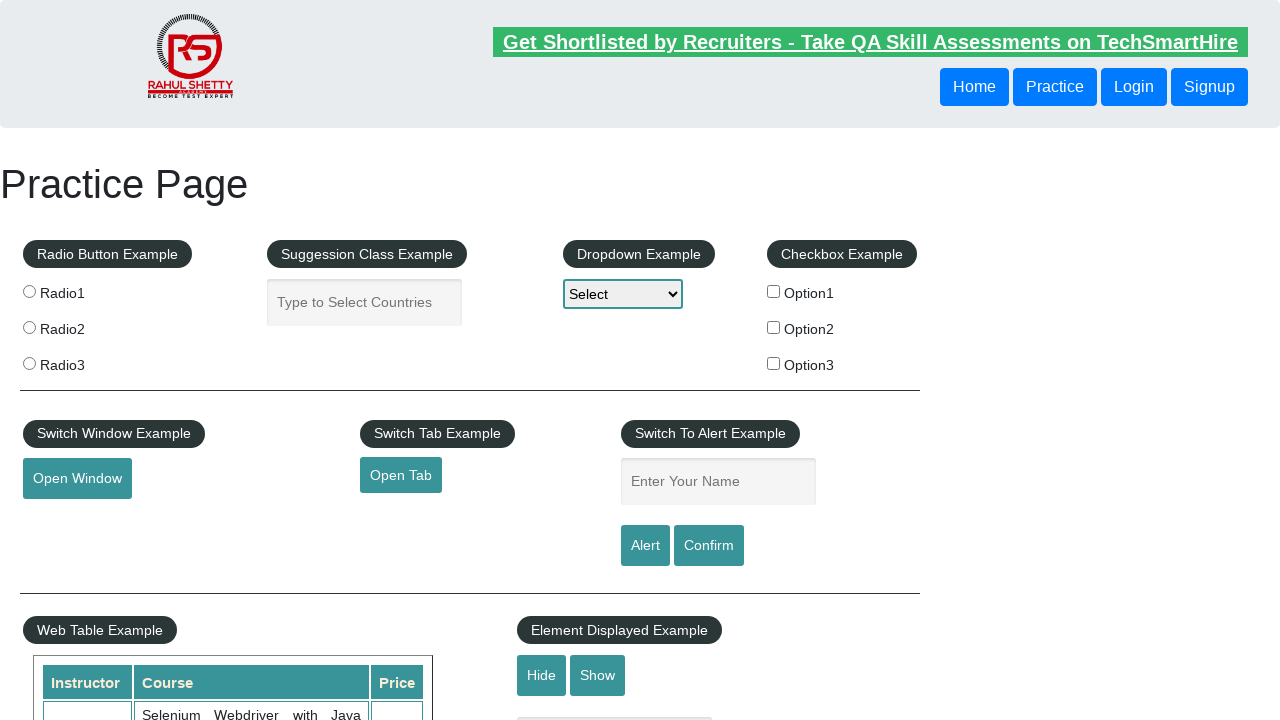

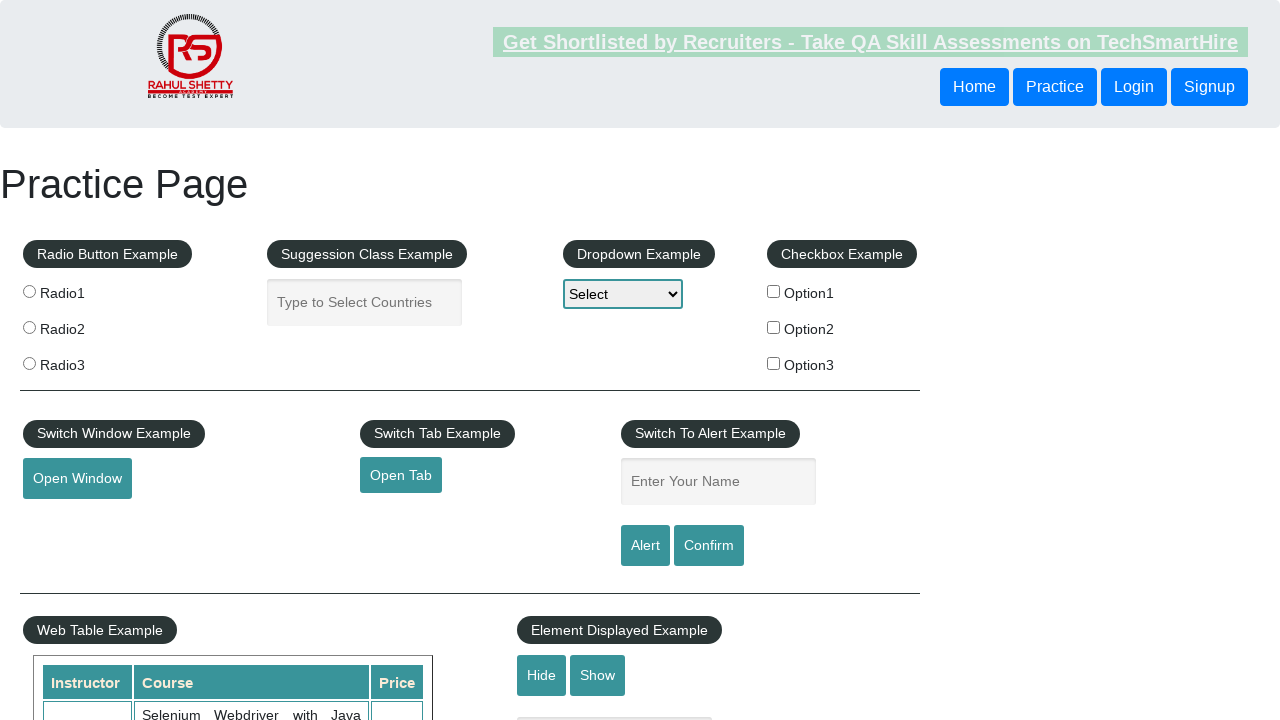